Tests cart validation by adding an item and attempting to apply an empty coupon code to verify error message

Starting URL: http://intershop5.skillbox.ru/product-category/catalog/

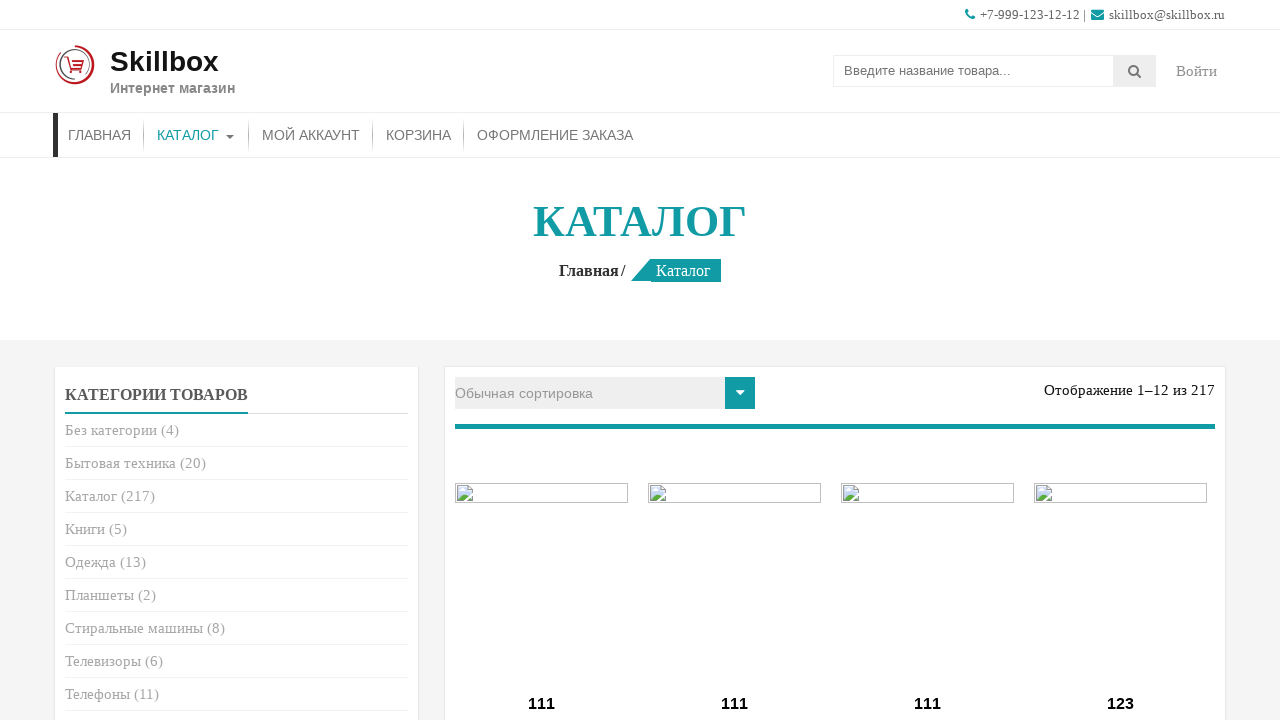

Clicked add to cart button for product at (542, 361) on .post-15 .button
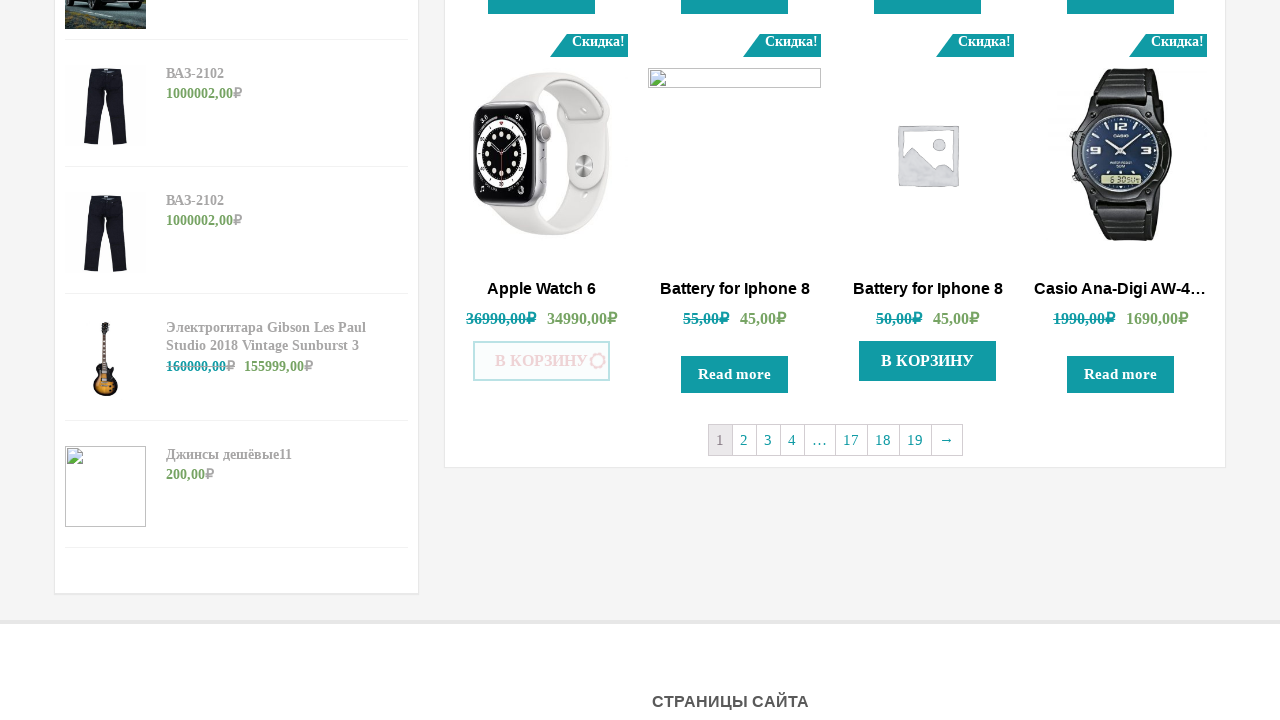

Clicked 'View Cart' link to navigate to cart page at (542, 361) on .post-15 .added_to_cart
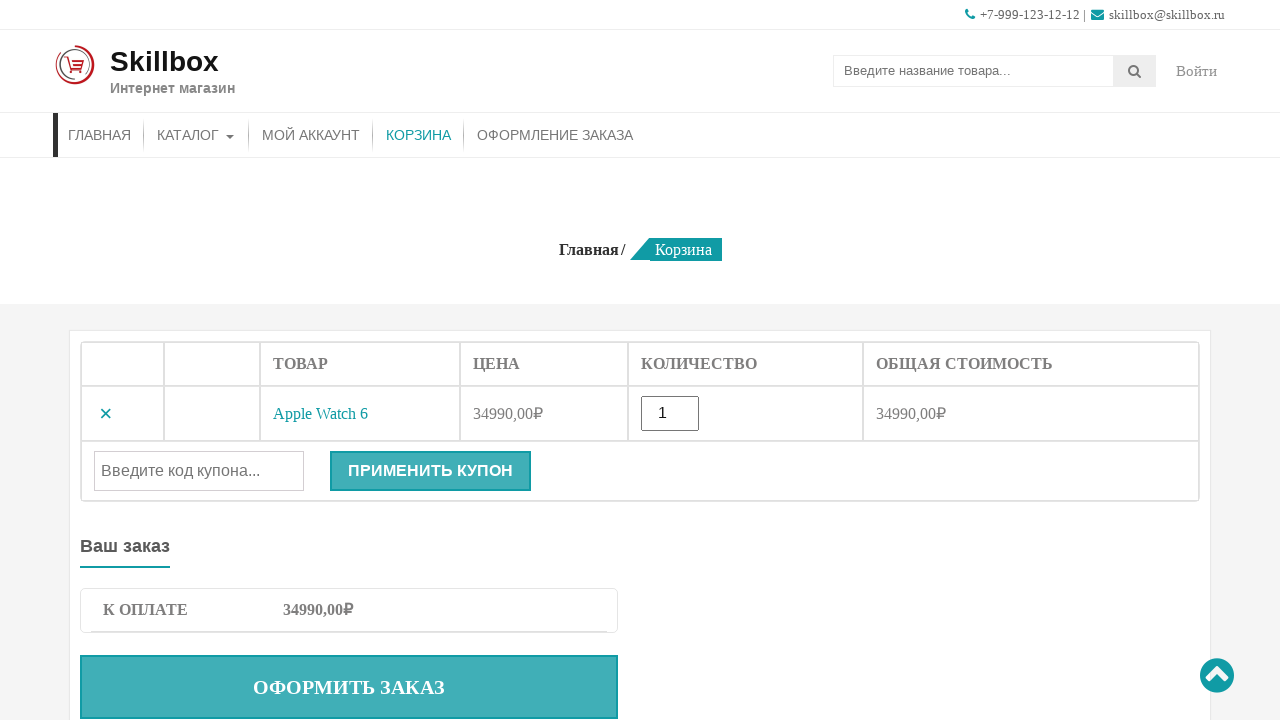

Clicked apply coupon button without entering coupon code at (430, 471) on .coupon .button
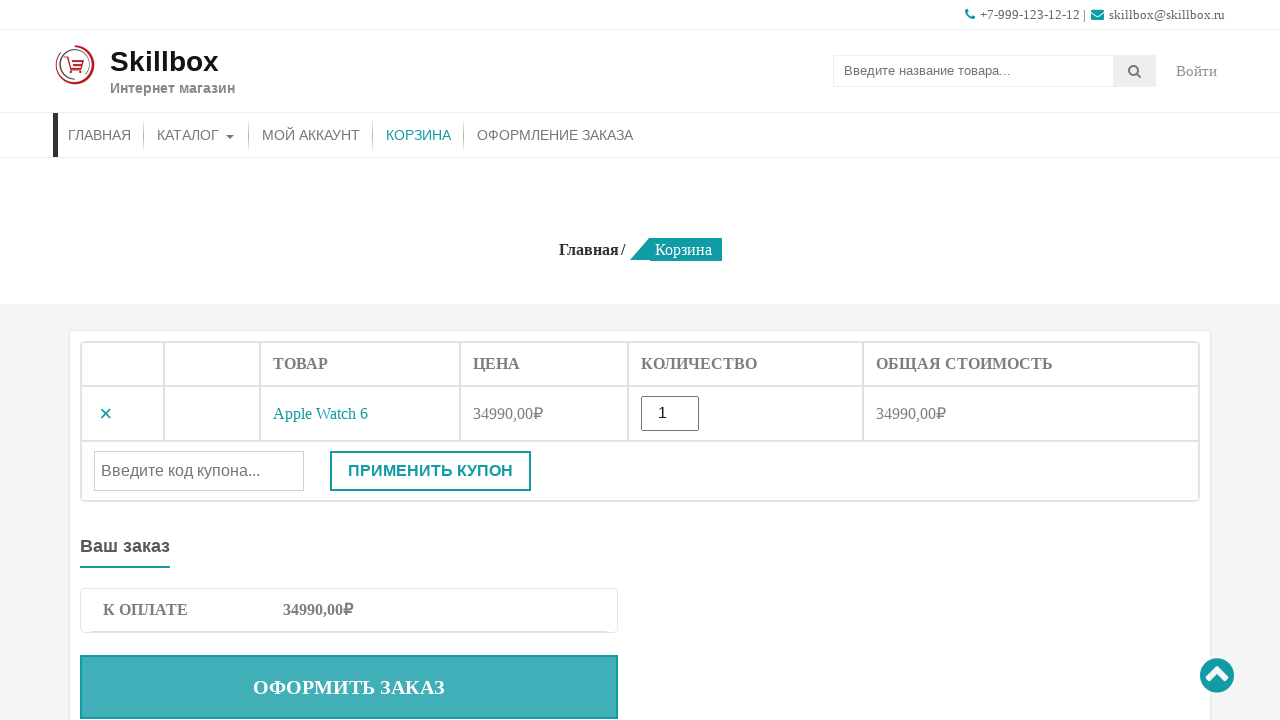

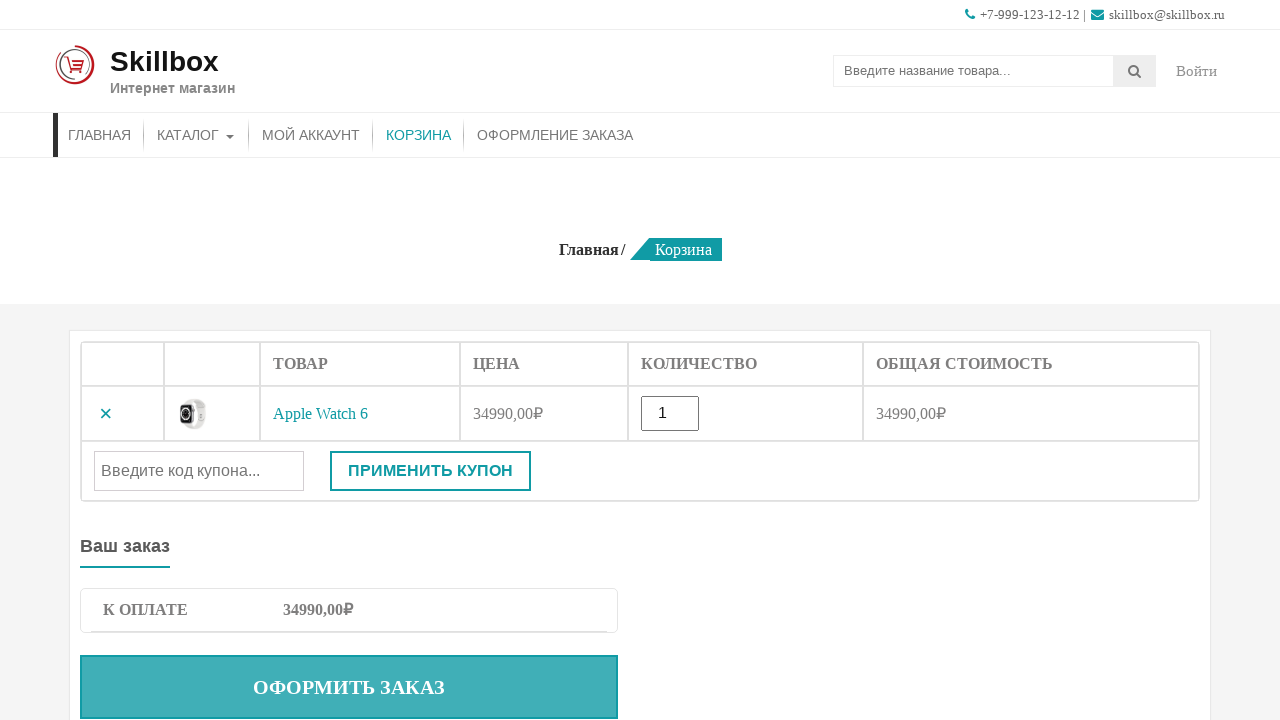